Tests YouTube search functionality by filling the search input field with a query and verifying the text was entered correctly

Starting URL: https://www.youtube.com

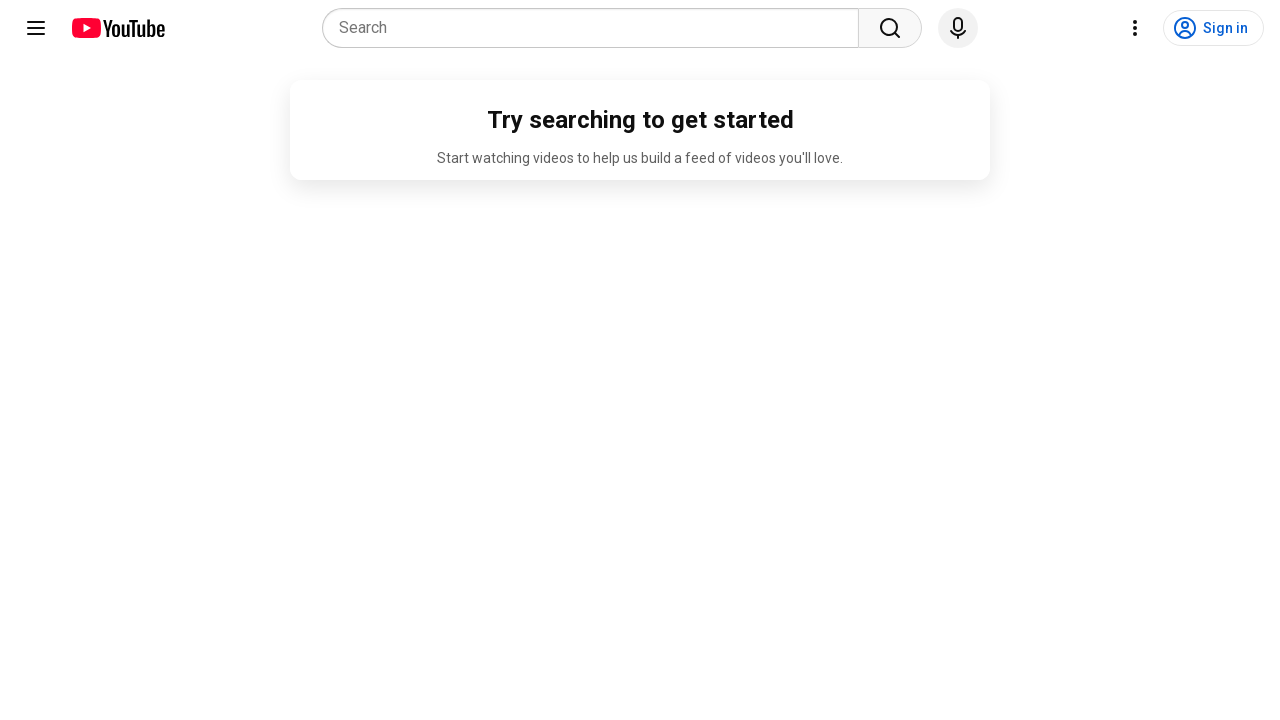

Filled YouTube search field with 'Selenium' on input[name='search_query']
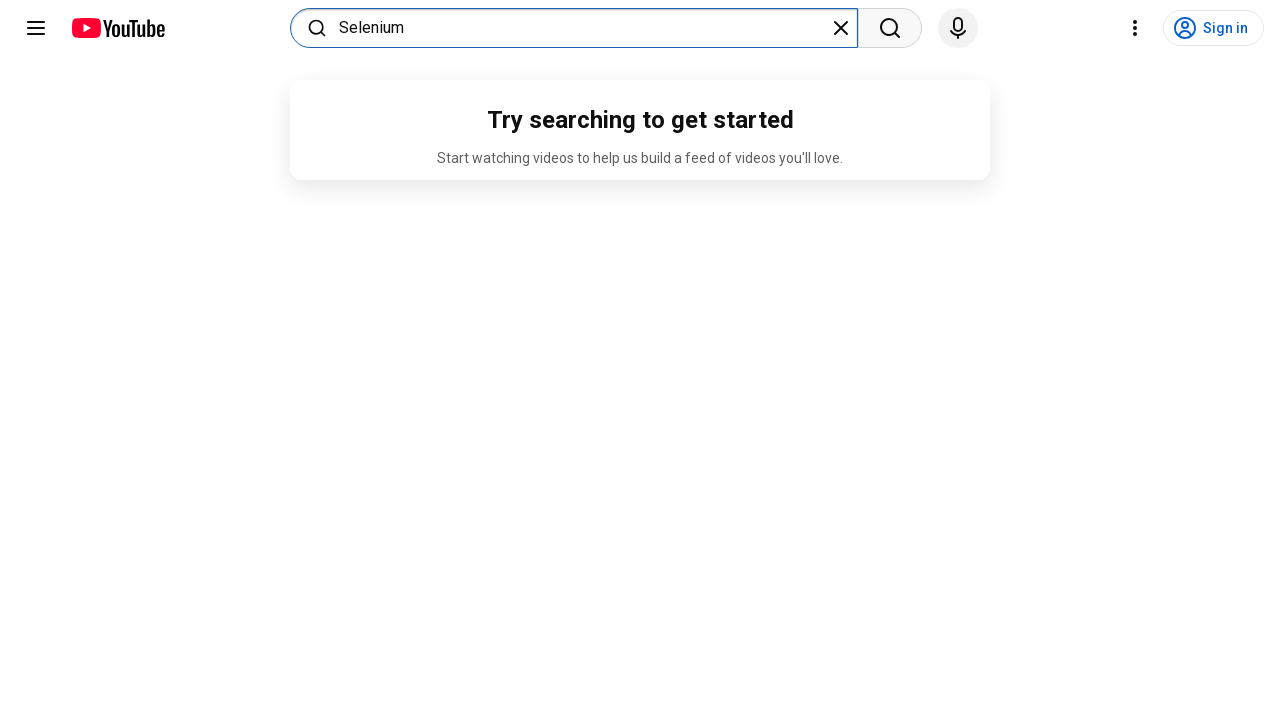

Retrieved search field value to verify input
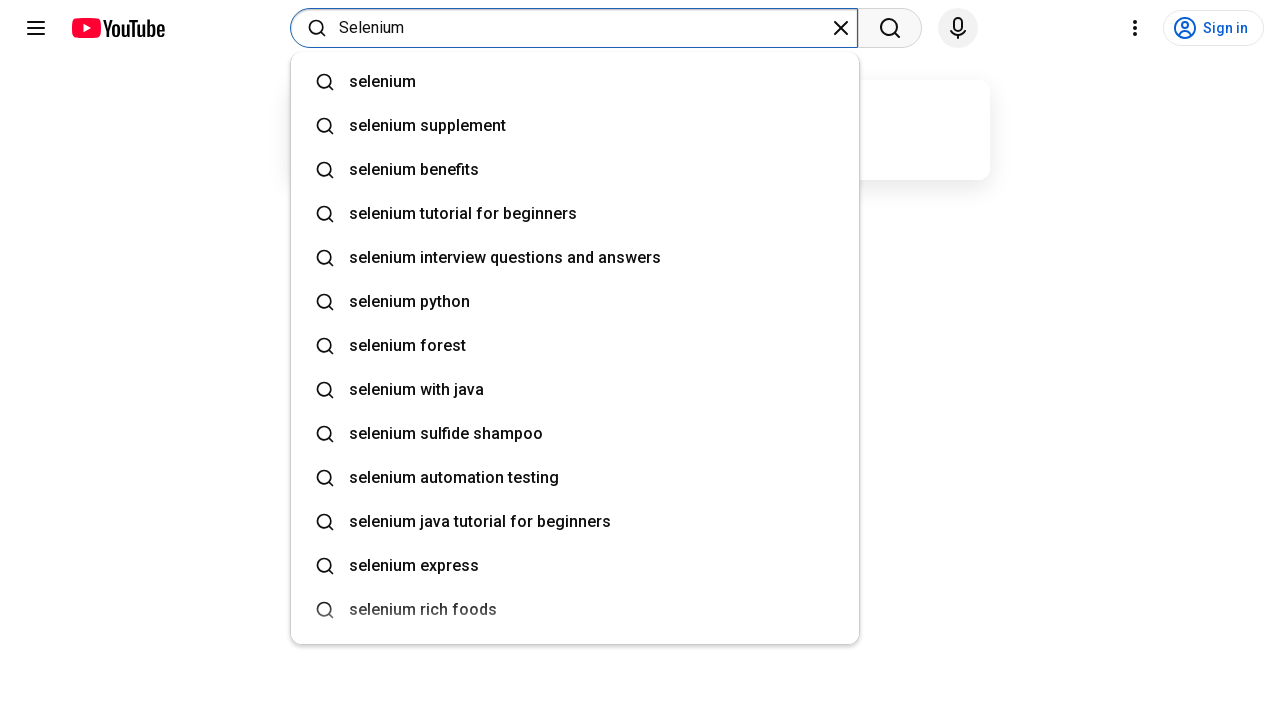

Verified search field contains 'Selenium'
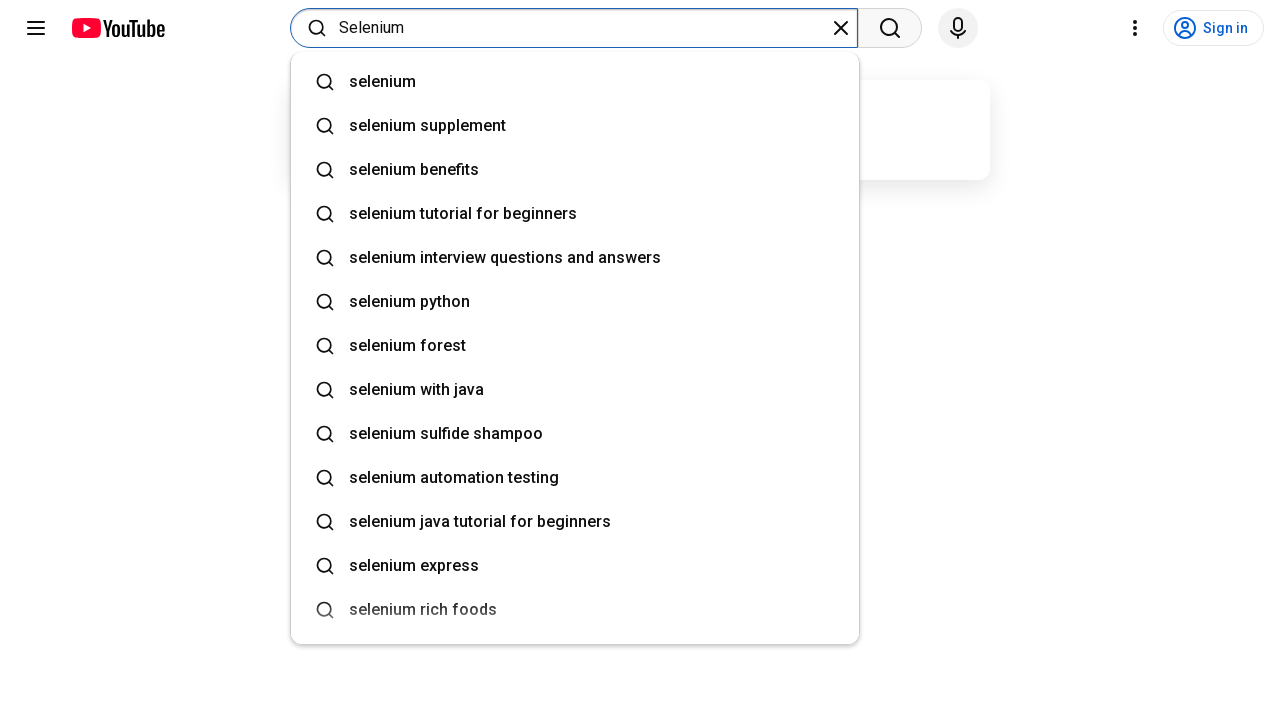

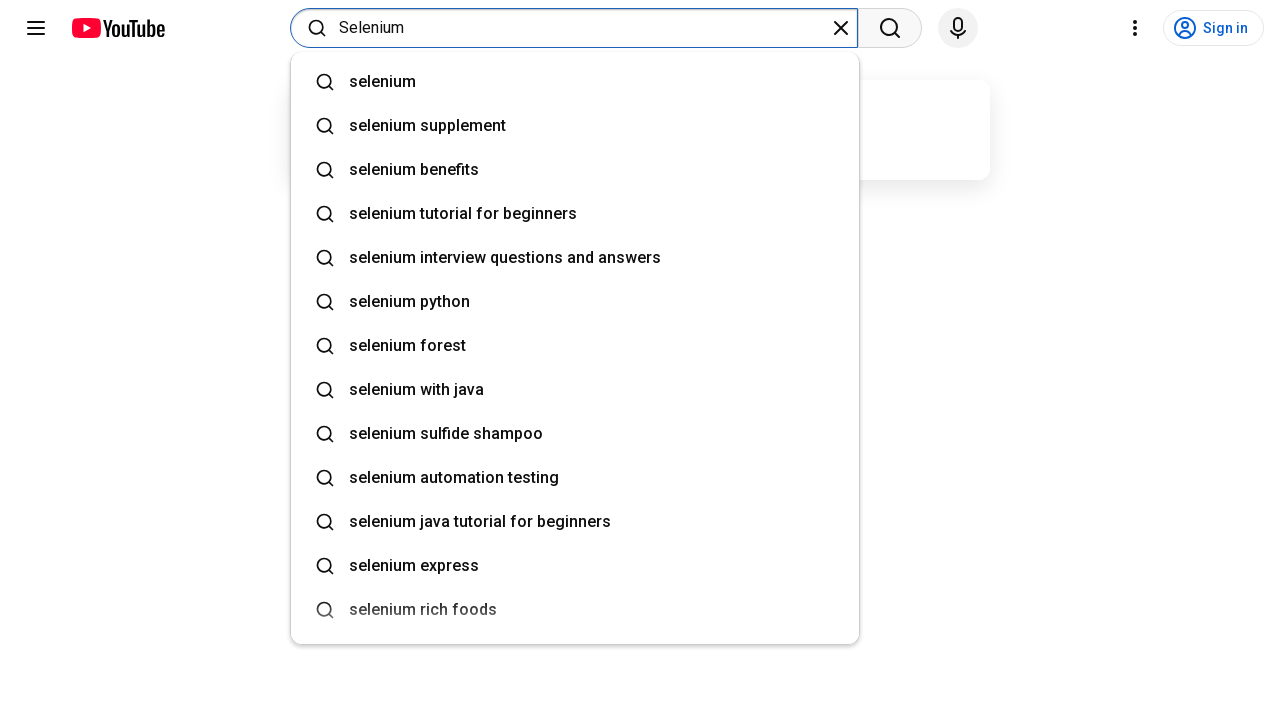